Opens a popup window by clicking a button, switches to the popup window, and verifies the heading text and page title in the popup.

Starting URL: http://dalekjs.com/guineapig/

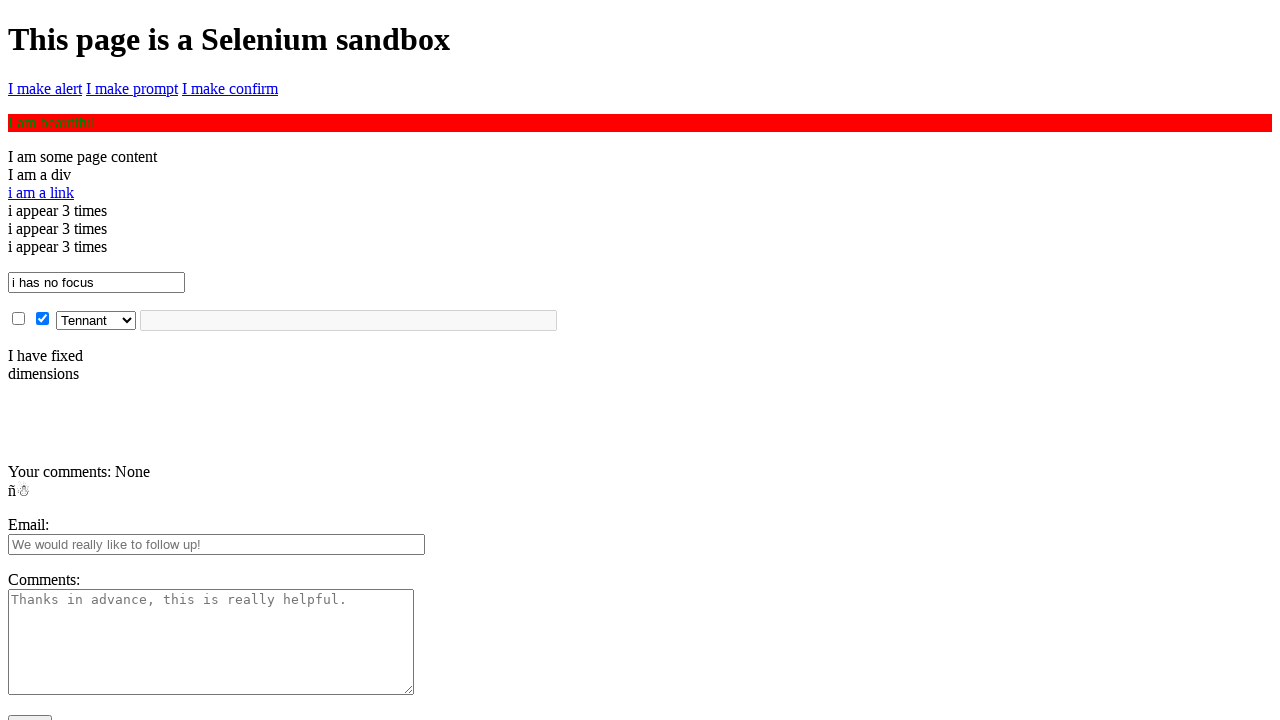

Clicked button to open popup window at (241, 702) on #open-pop-up
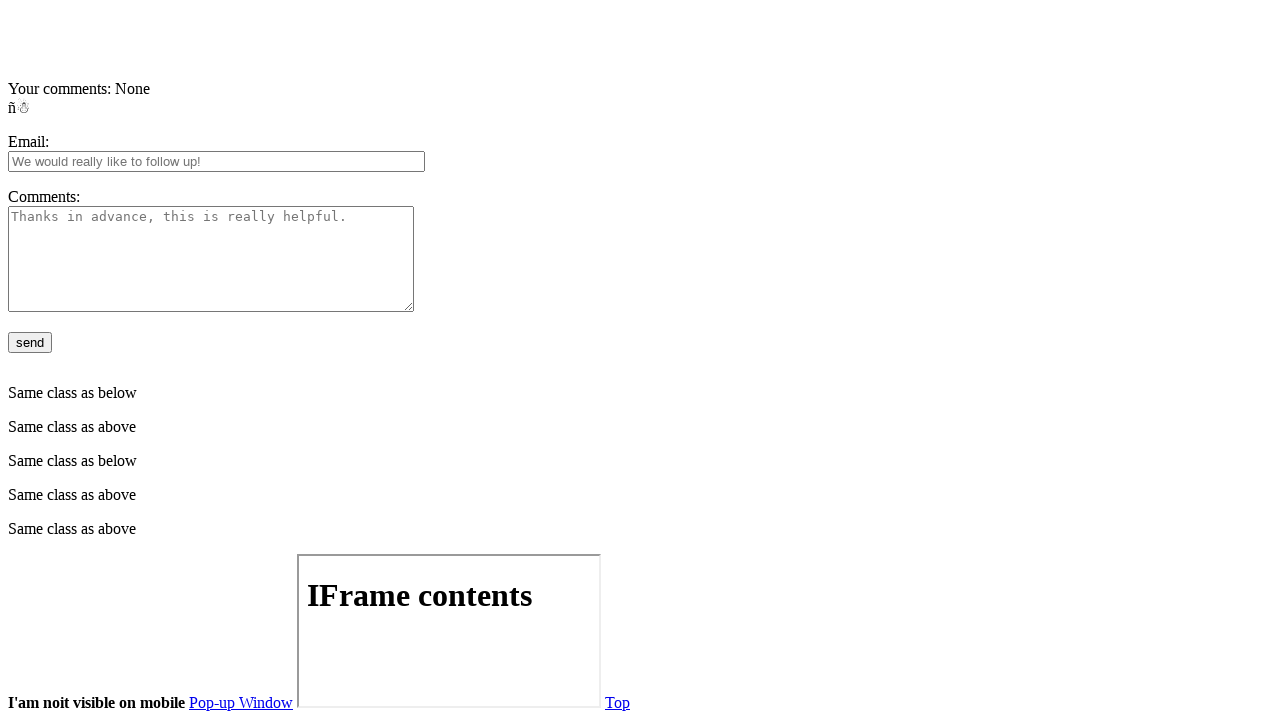

Popup window opened and retrieved
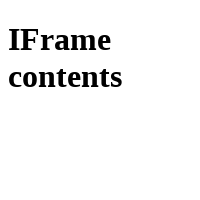

Popup page fully loaded
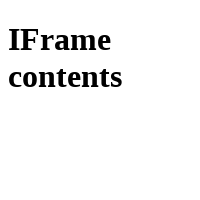

Verified heading text in popup is 'IFrame contents'
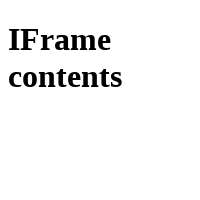

Verified popup page title is 'I am a page title - DalekJS'
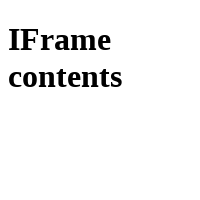

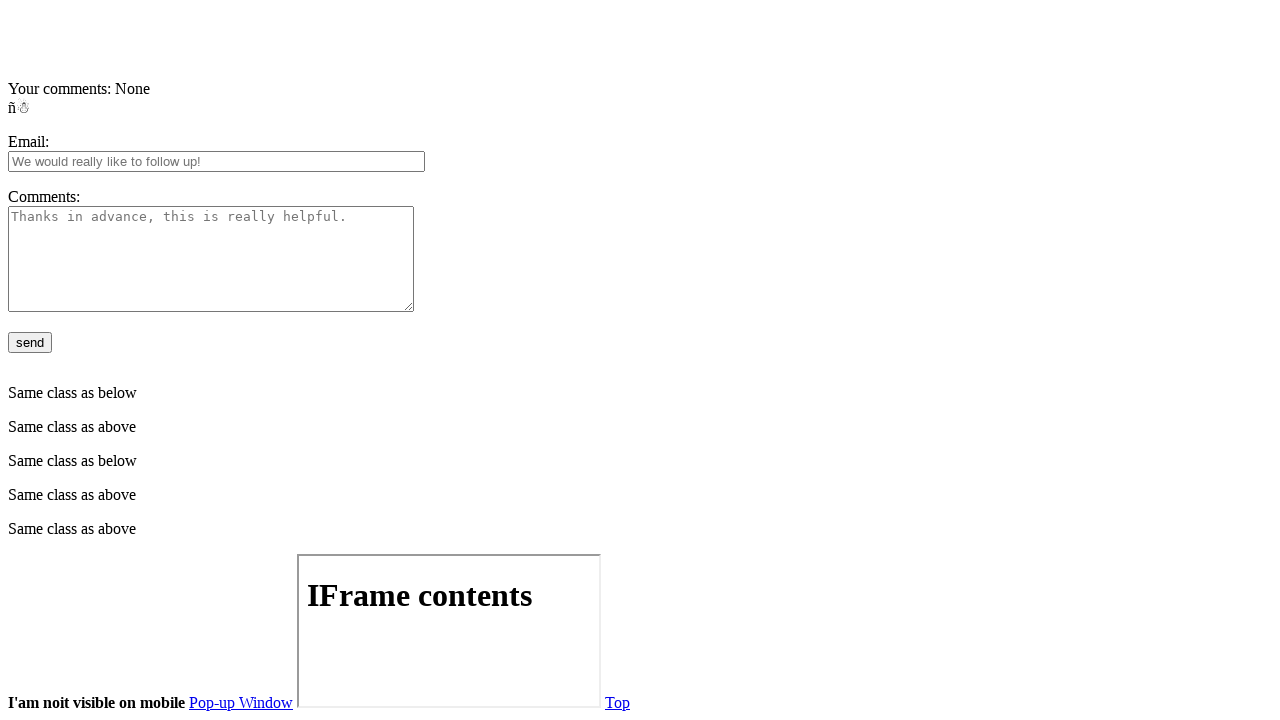